Tests simple alert by clicking the alert button and accepting it

Starting URL: https://demoqa.com/alerts

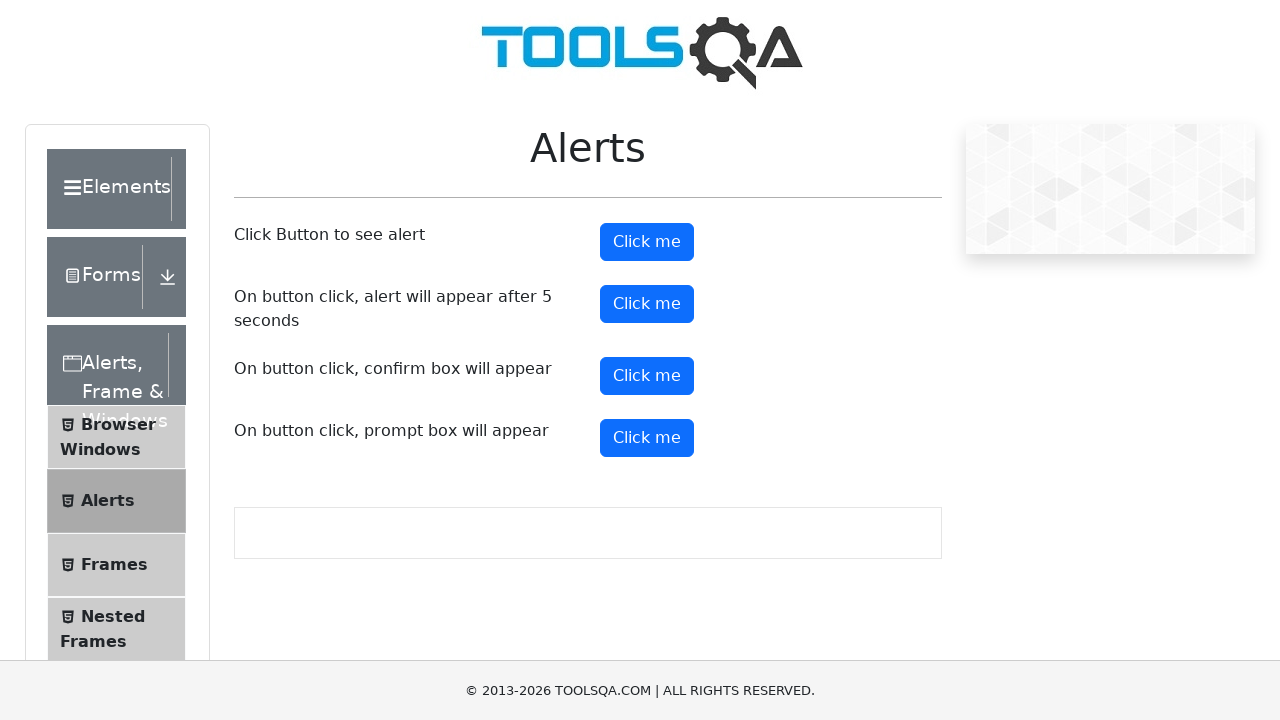

Navigated to alerts demo page
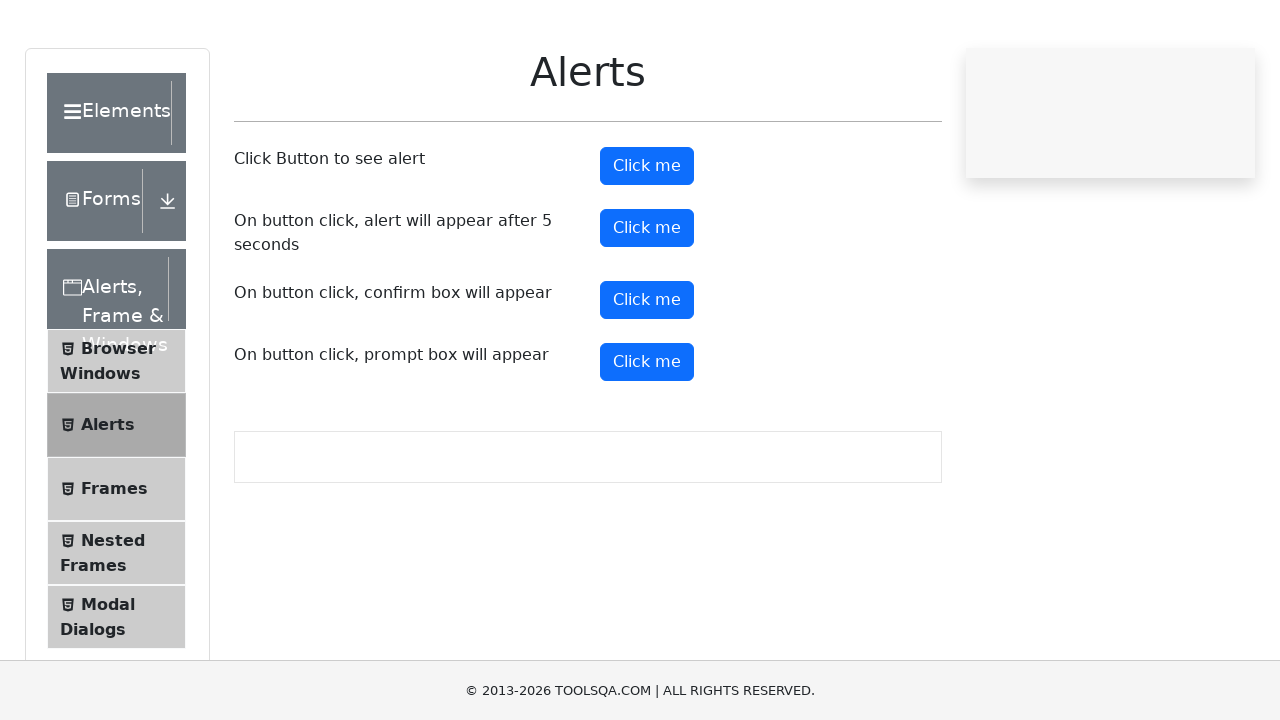

Clicked alert button to trigger simple alert at (647, 242) on button#alertButton
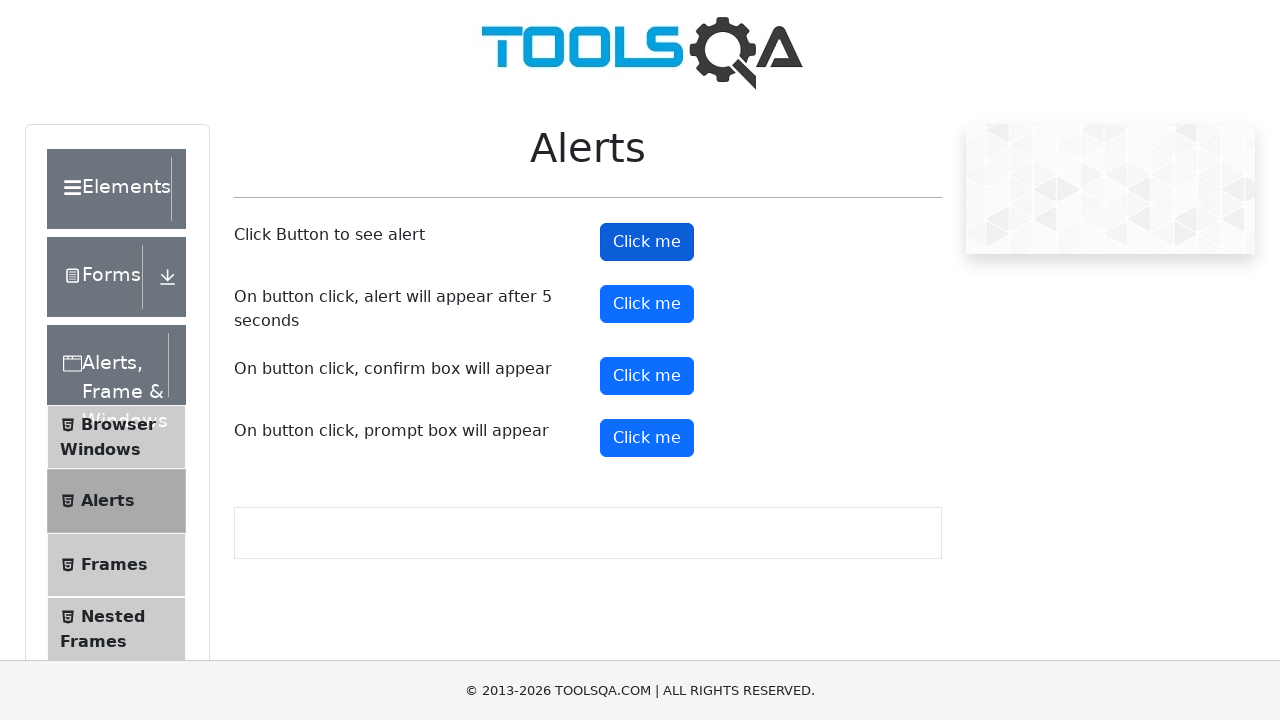

Accepted the alert dialog
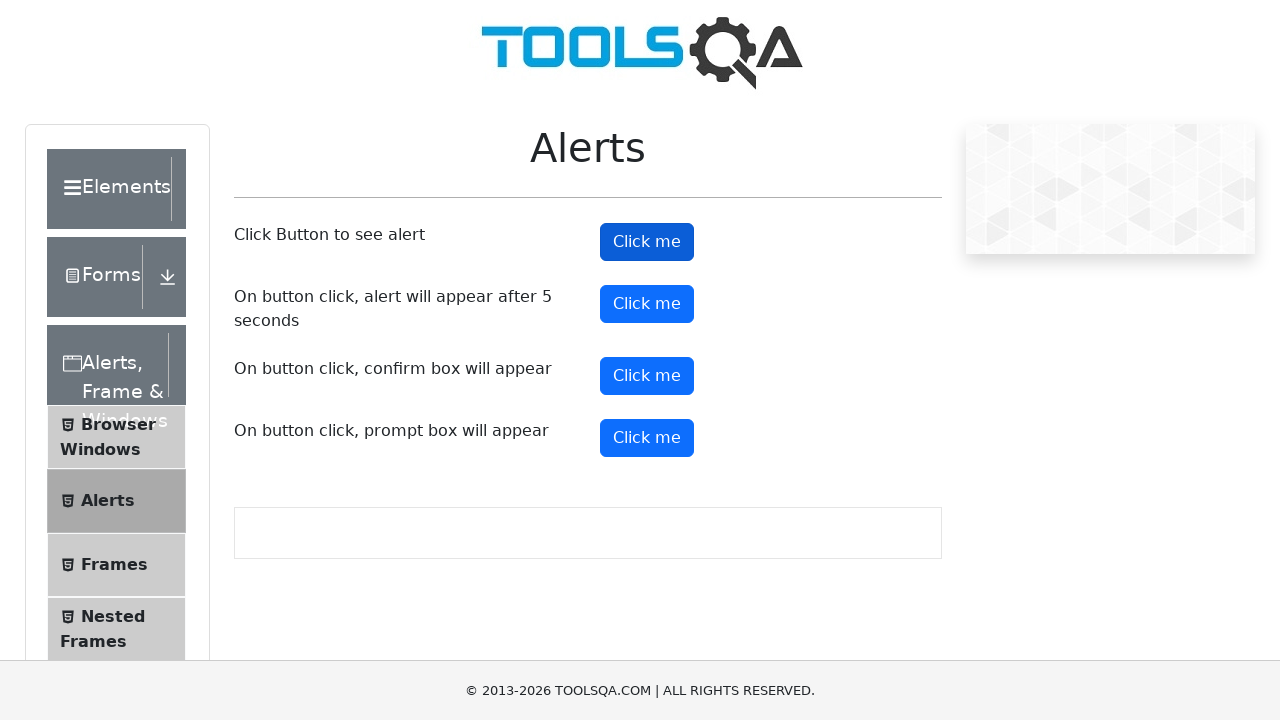

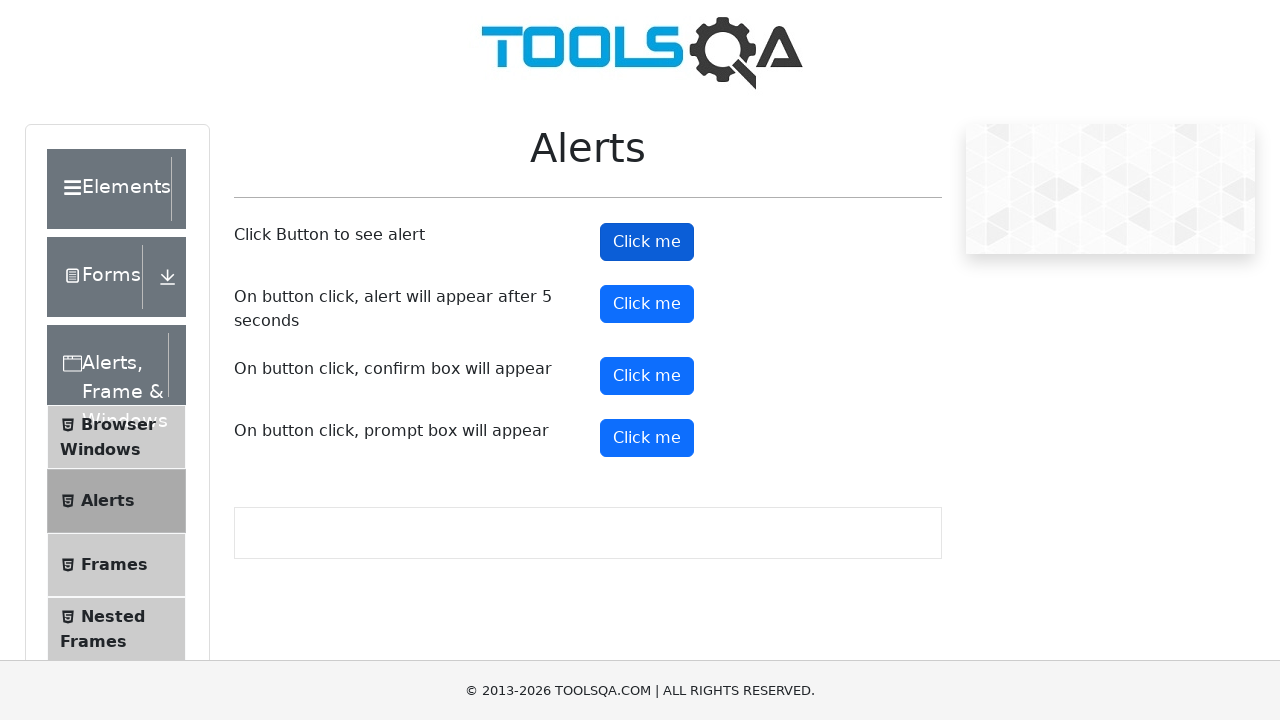